Scrolls to the supporters section on Jenkins homepage and verifies the count of supporter items

Starting URL: https://www.jenkins.io/

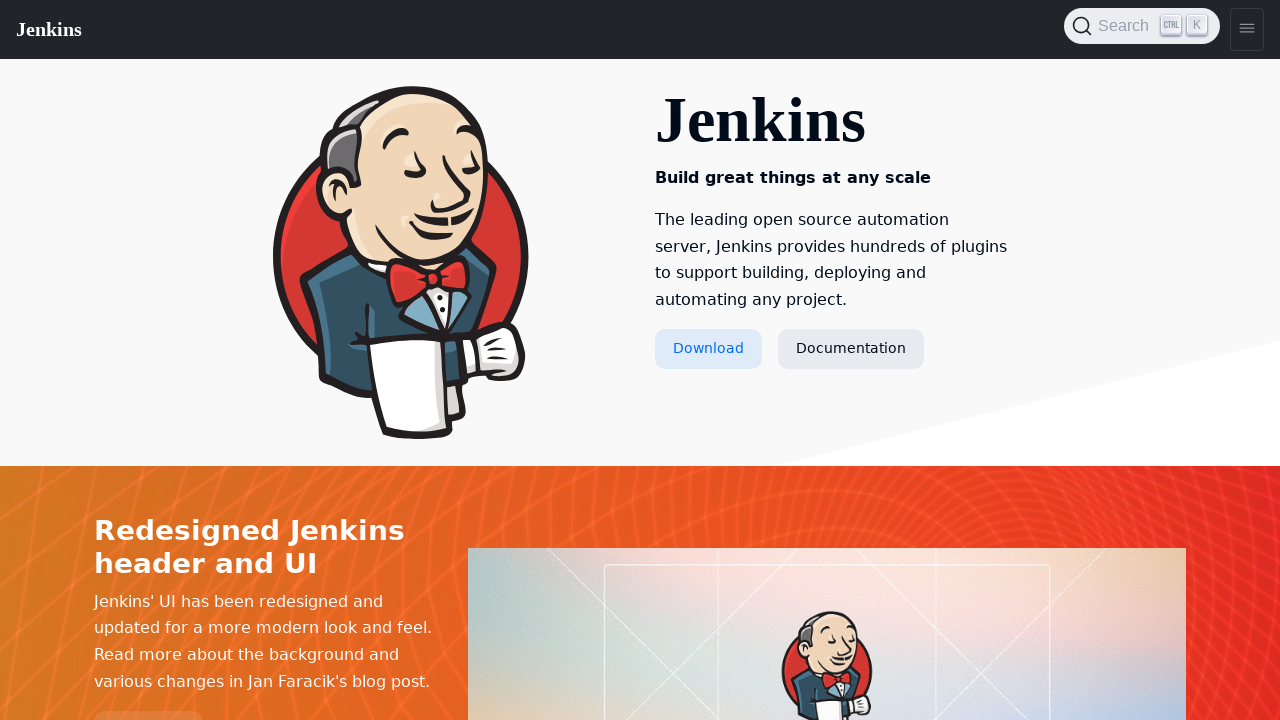

Scrolled supporters container into view
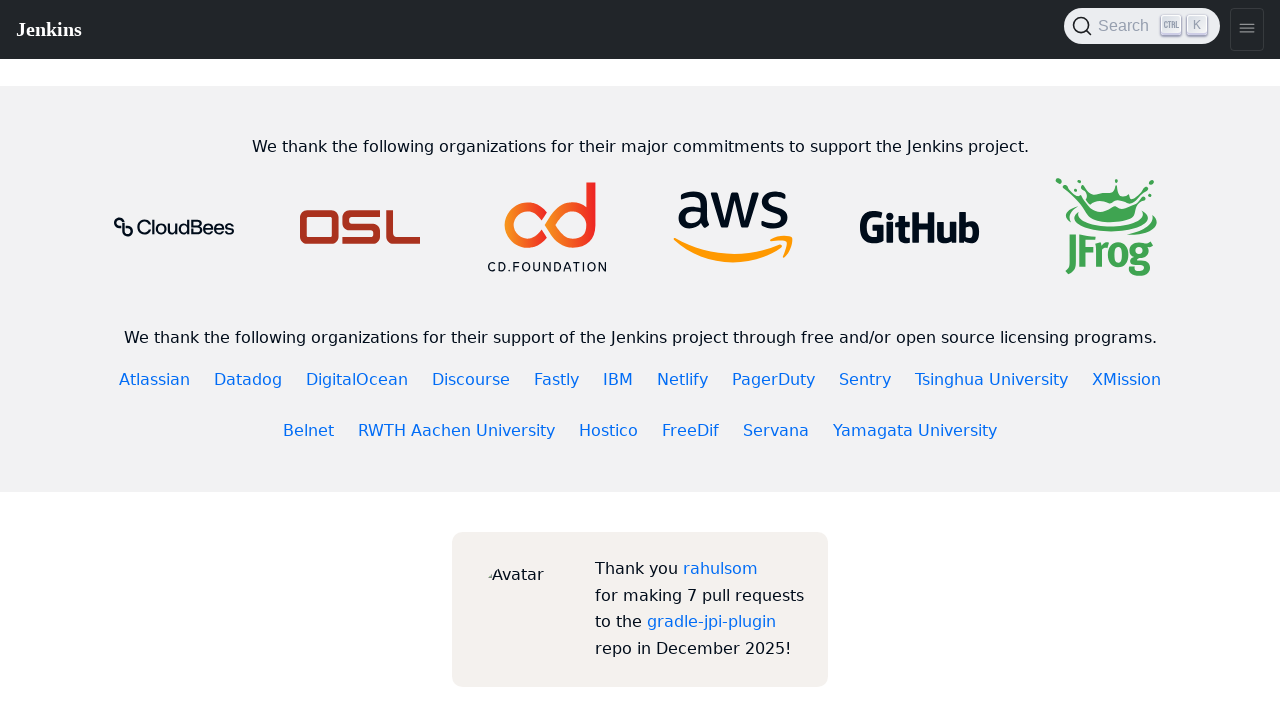

Supporter items loaded and became visible
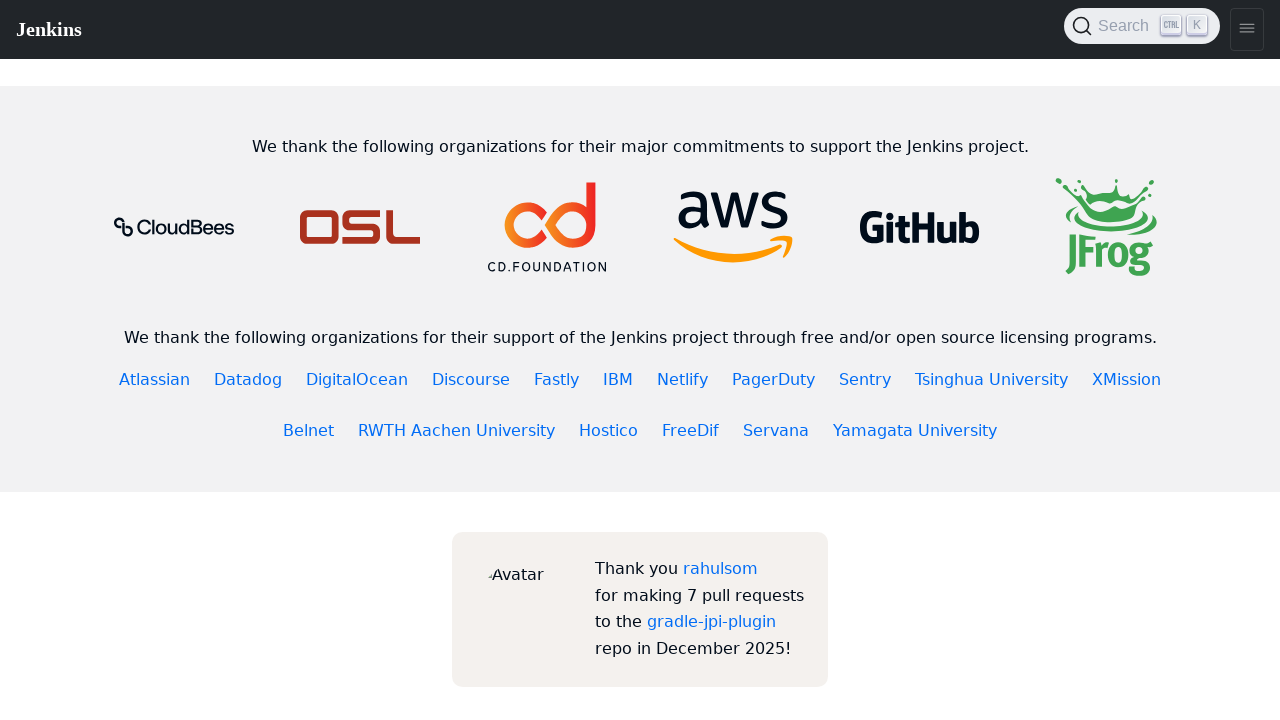

Located all supporter list items
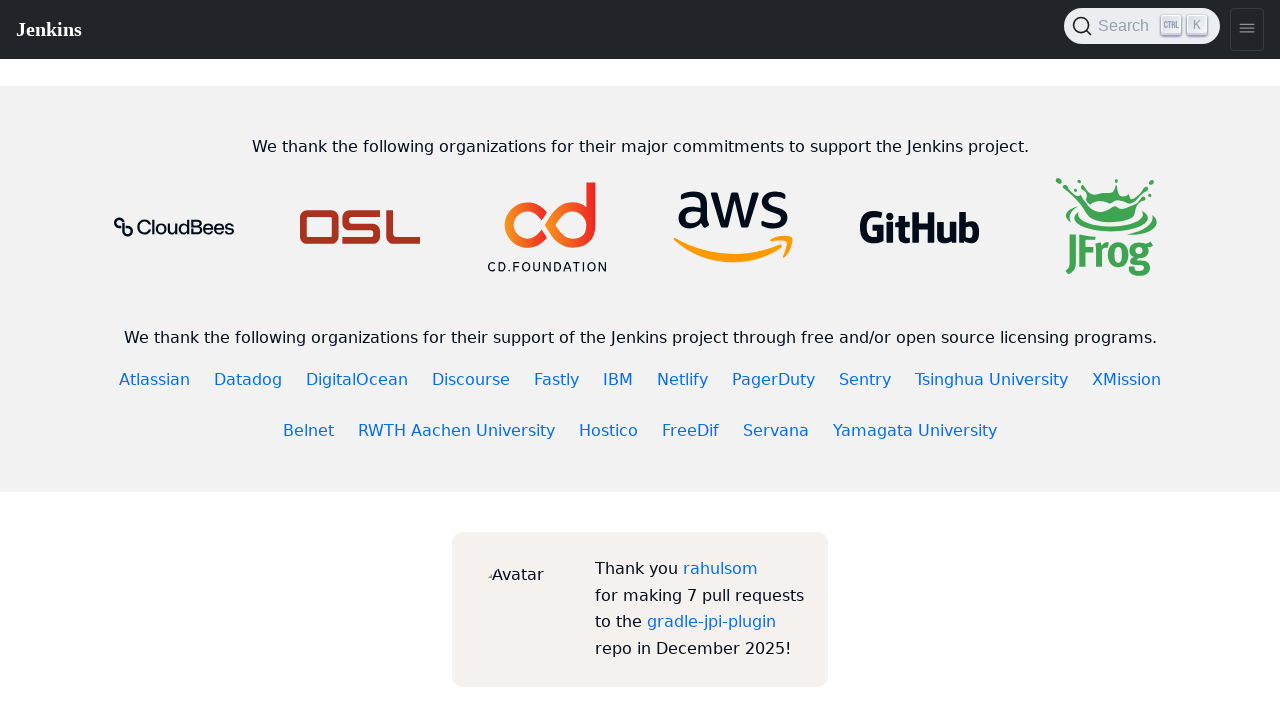

Counted 17 supporter items
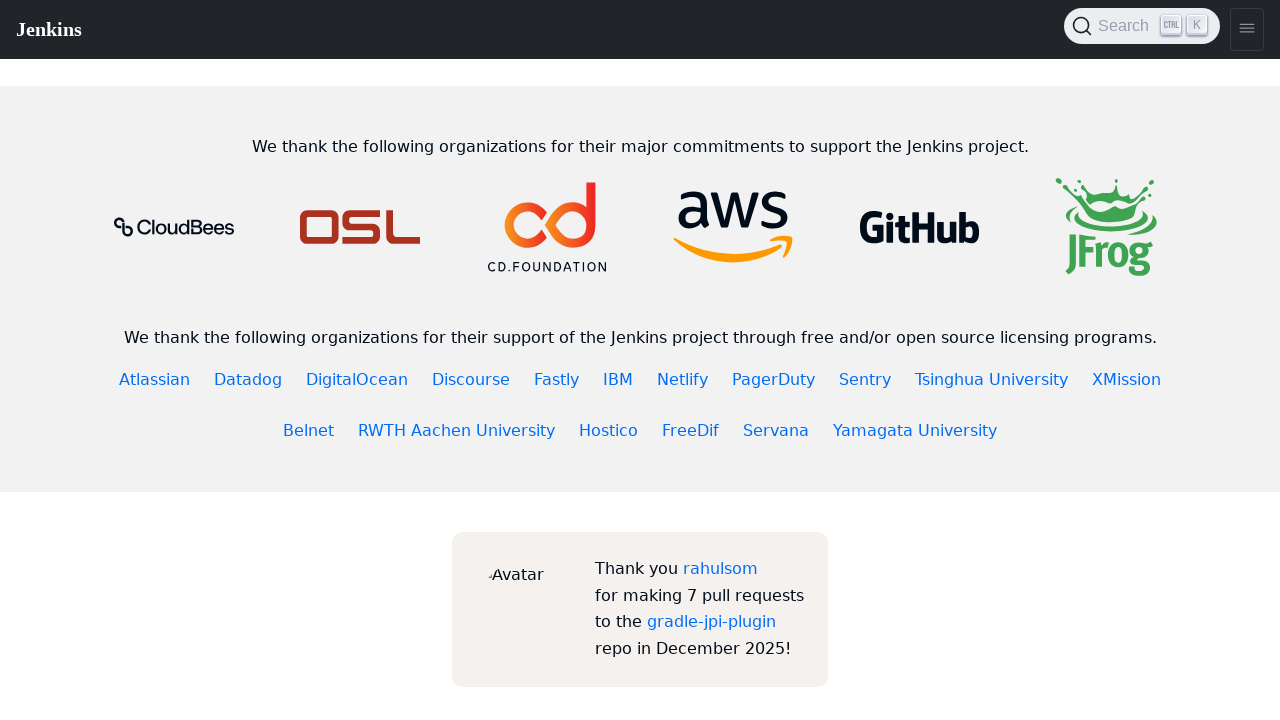

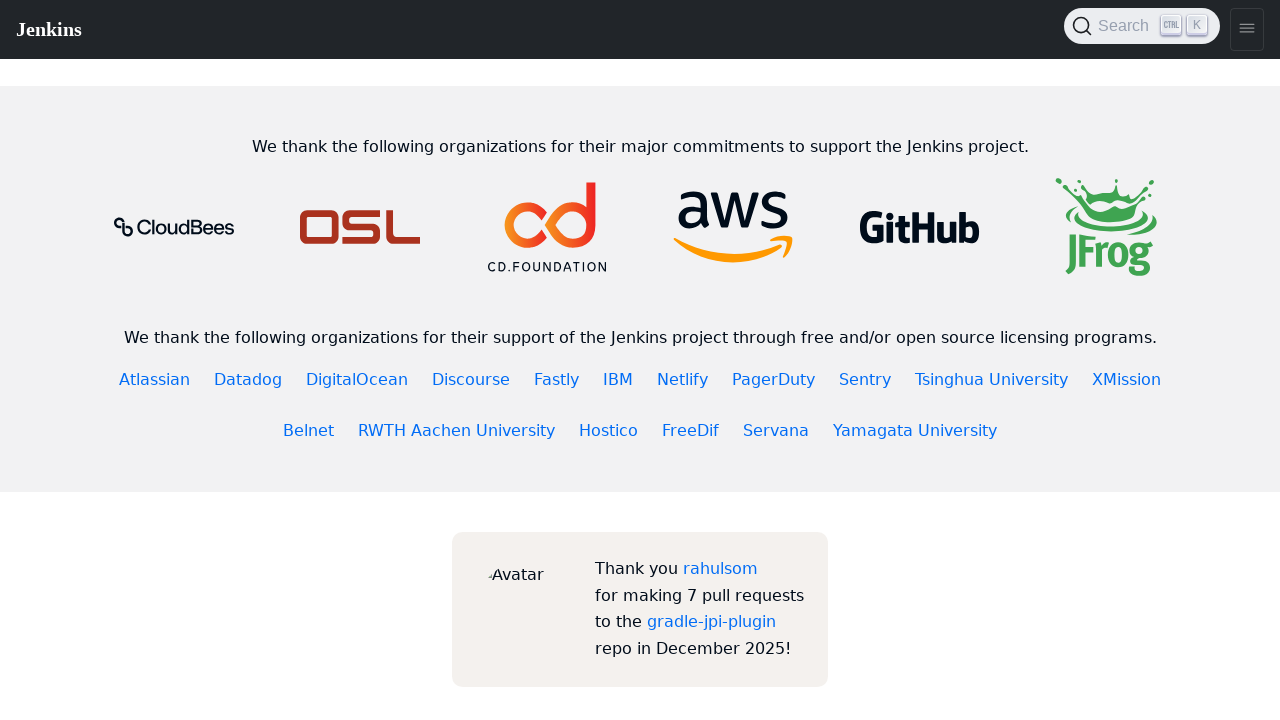